Tests element finding functionality by locating a dropdown option element by its ID and verifying it can be found on the page.

Starting URL: http://only-testing-blog.blogspot.in/2014/01/textbox.html

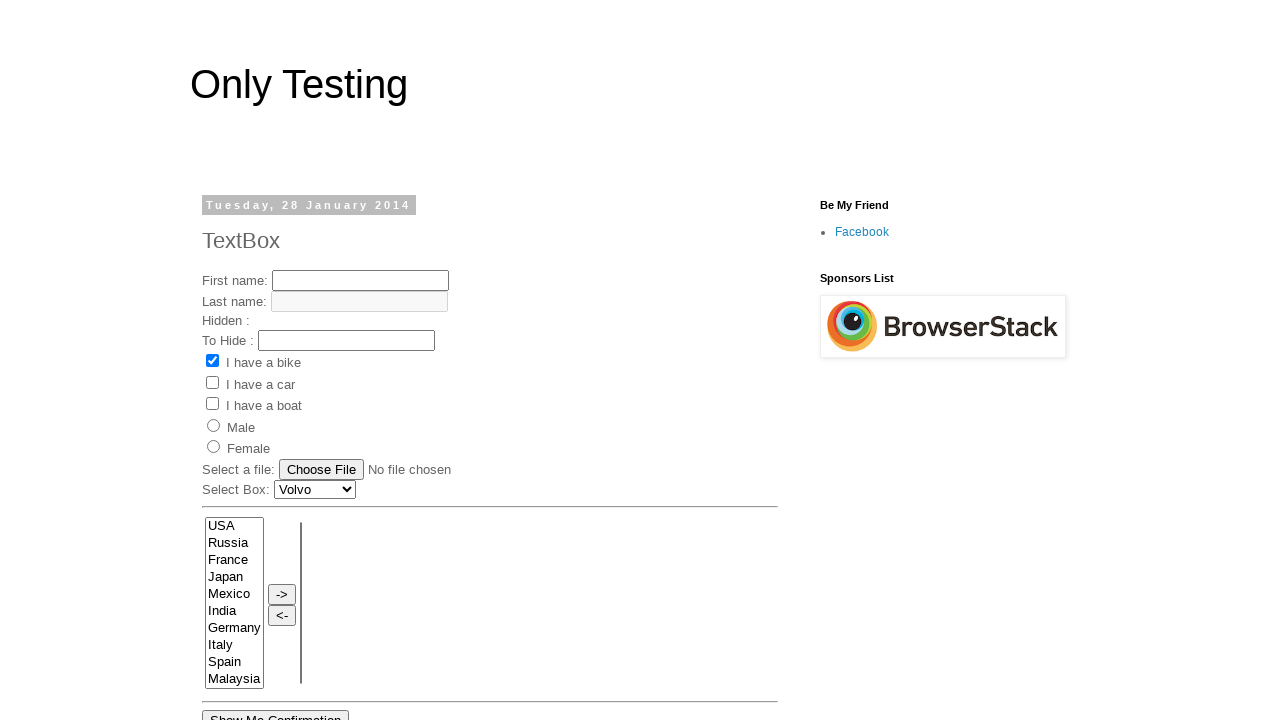

Located dropdown option element with id 'country5'
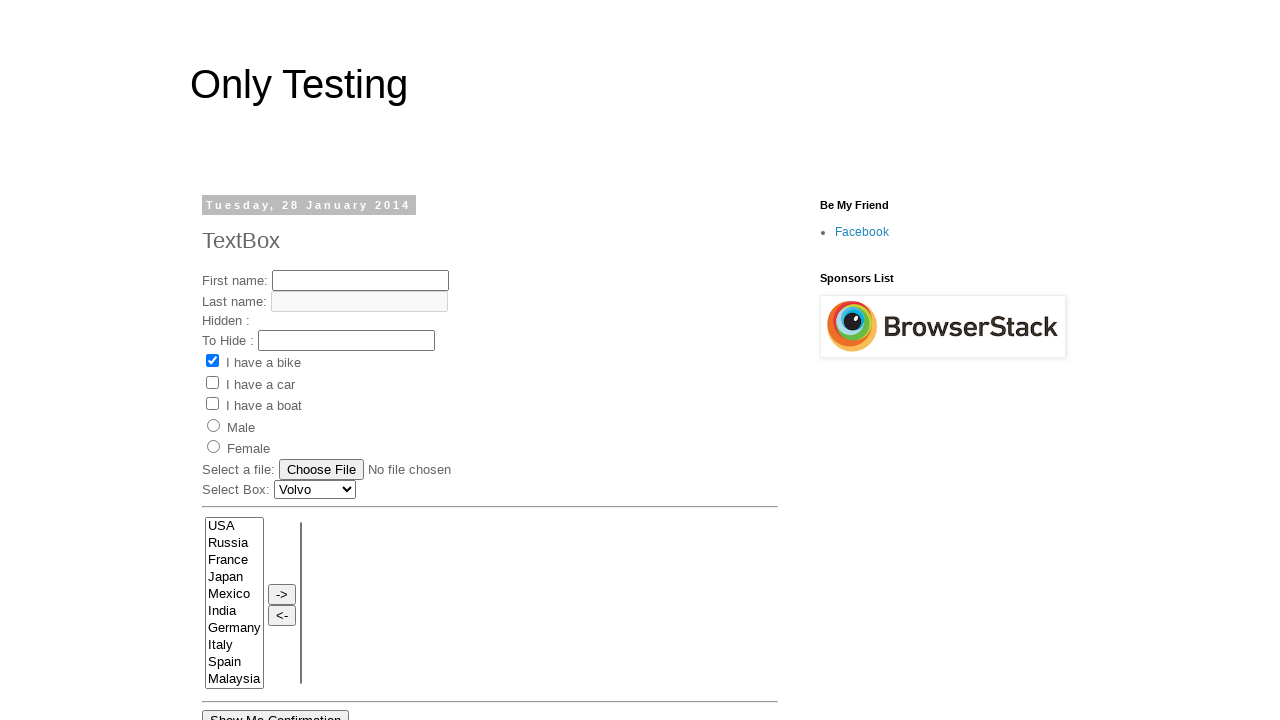

Verified dropdown option element is attached to the DOM
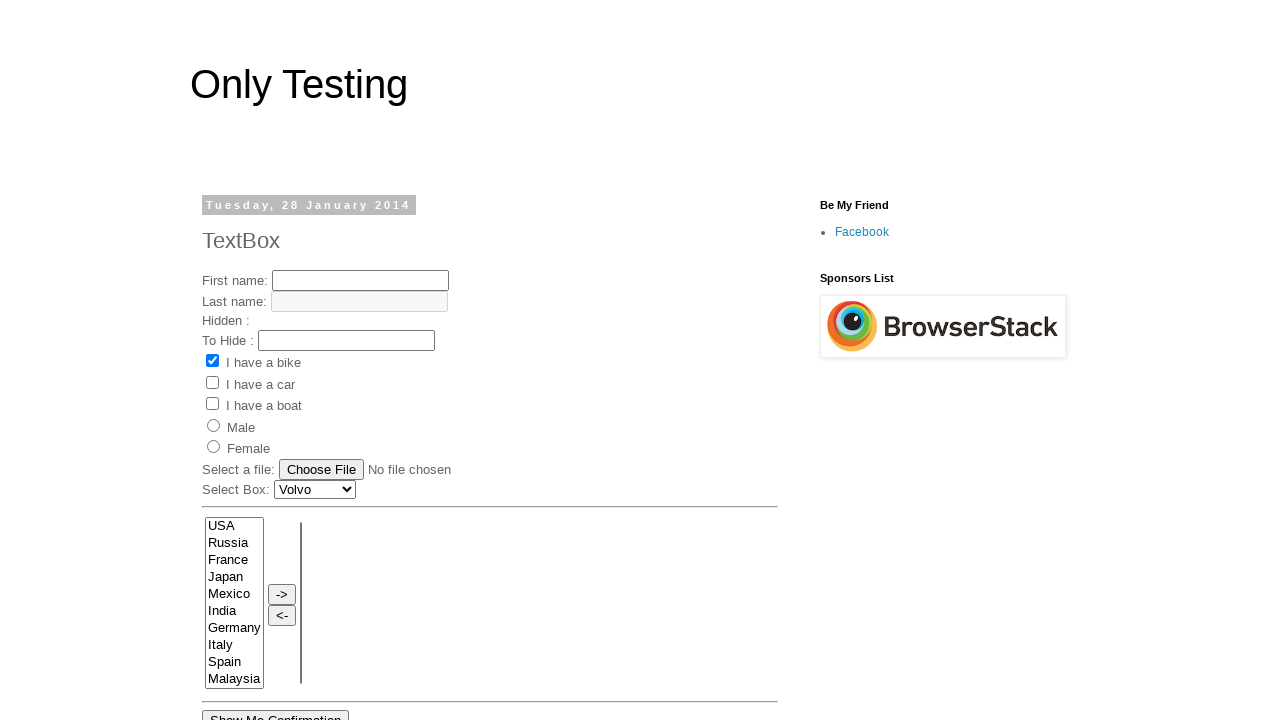

Retrieved id attribute from dropdown option element
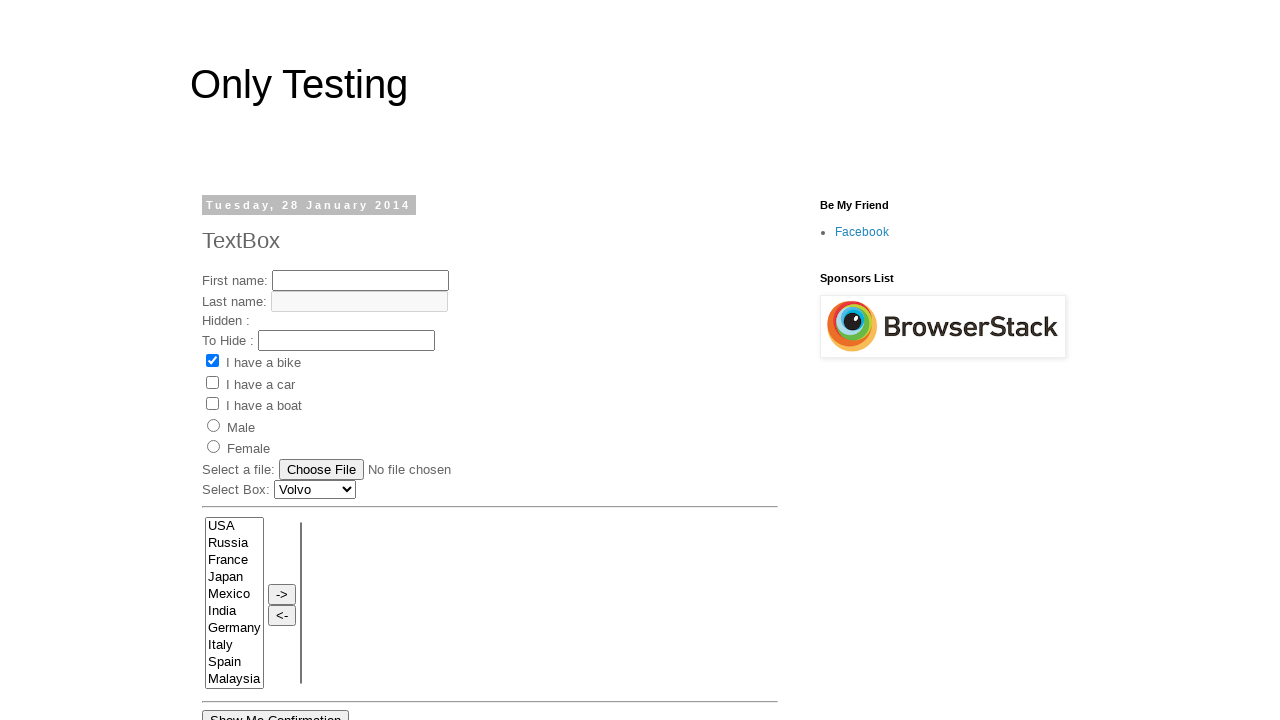

Retrieved text content from dropdown option element
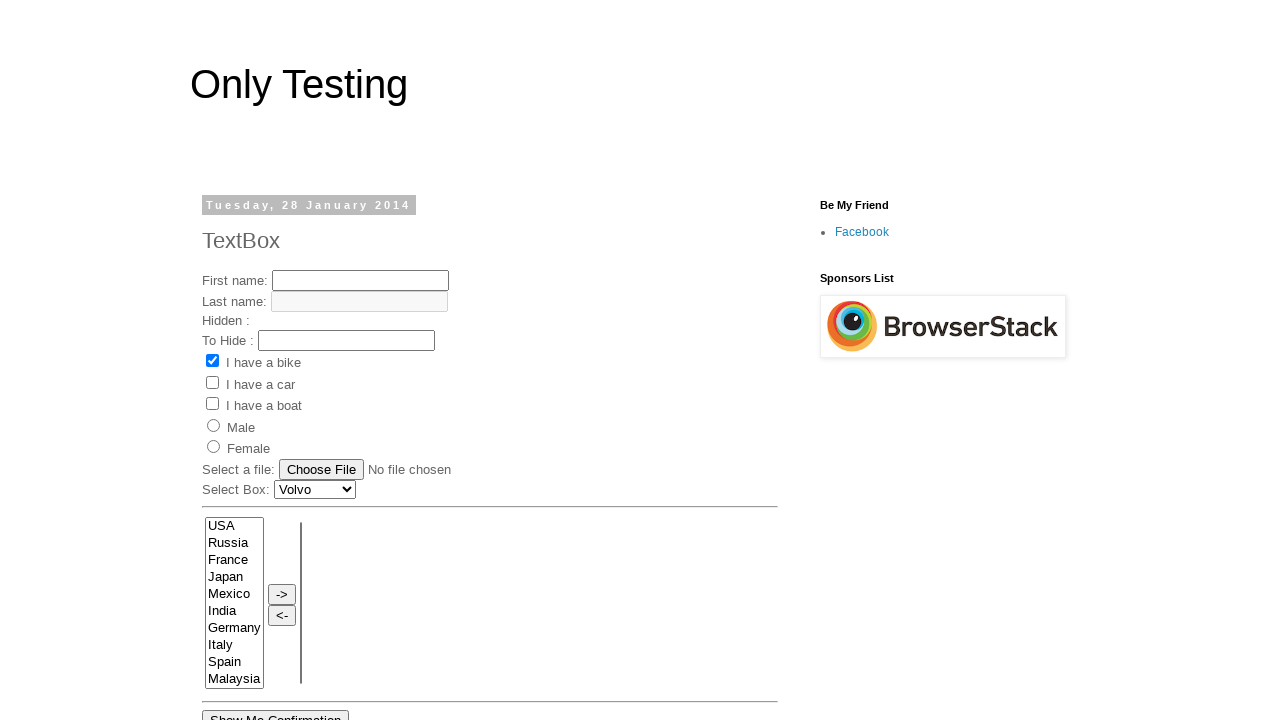

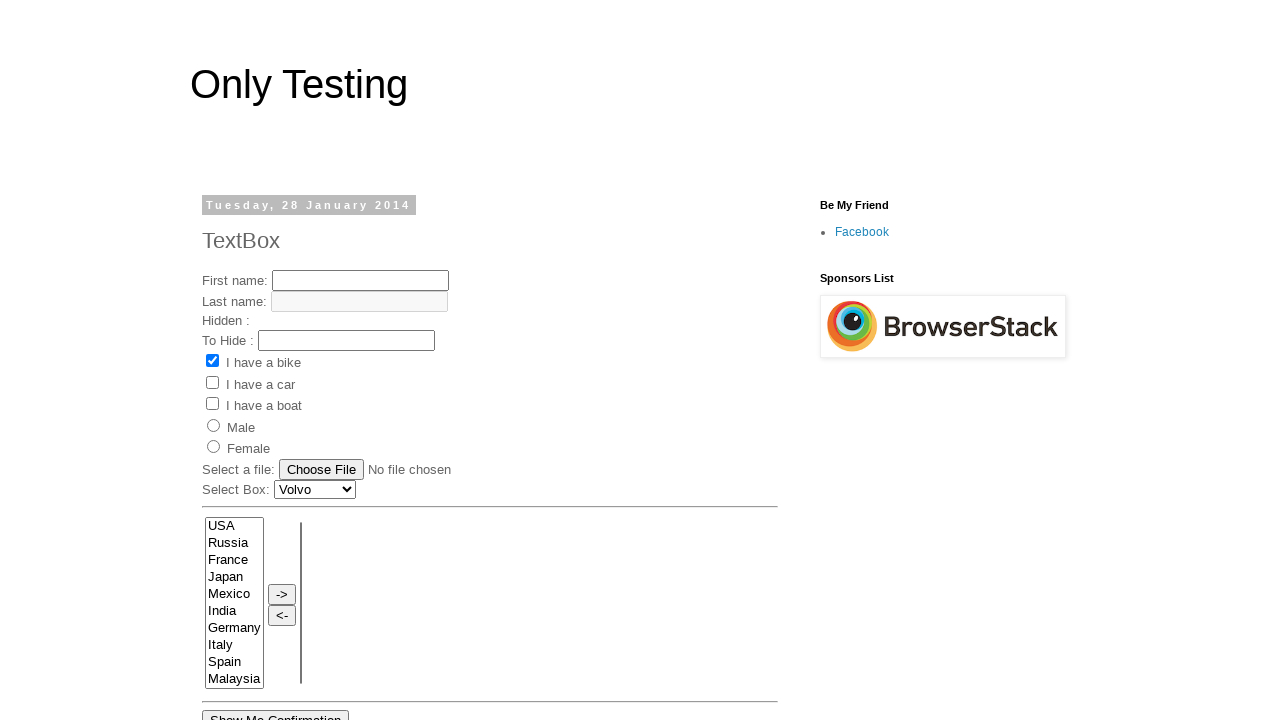